Tests JavaScript confirm box functionality by navigating to the basic elements page, triggering a confirm alert, accepting it to verify the OK message, then triggering it again and dismissing it to verify the Cancel message.

Starting URL: http://automationbykrishna.com/

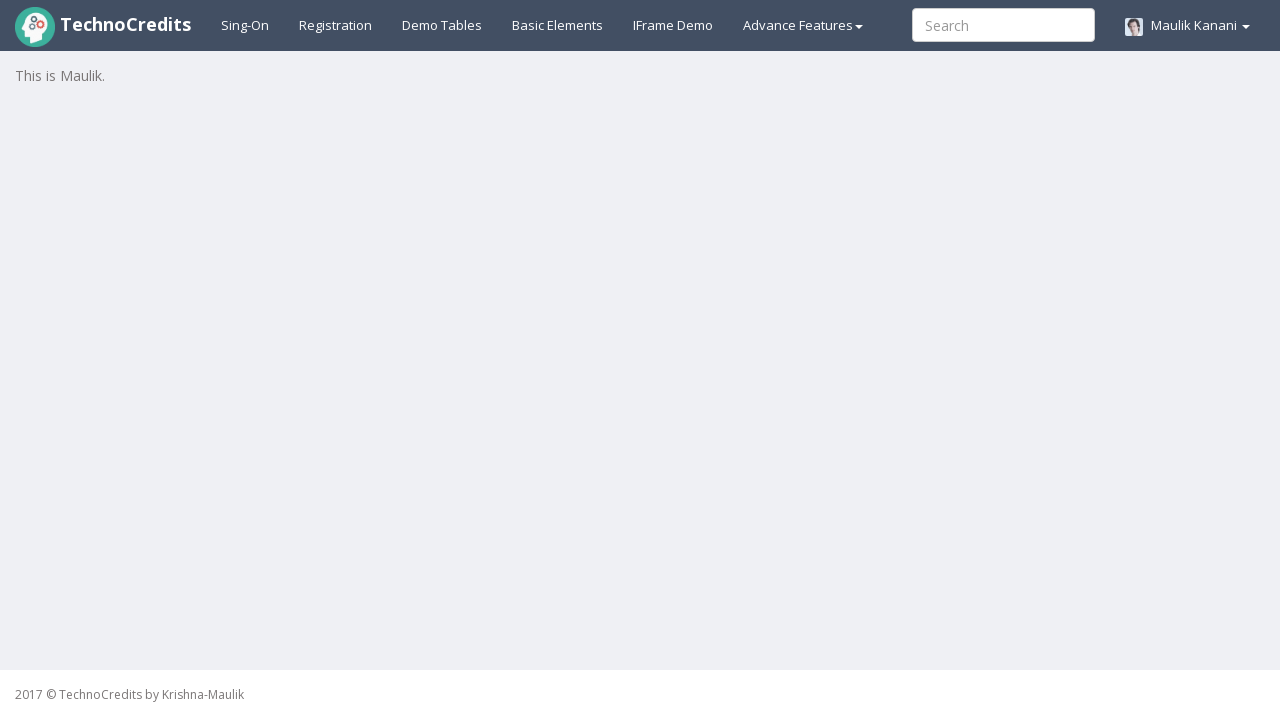

Clicked on Basic Elements link to navigate to the page at (558, 25) on #basicelements
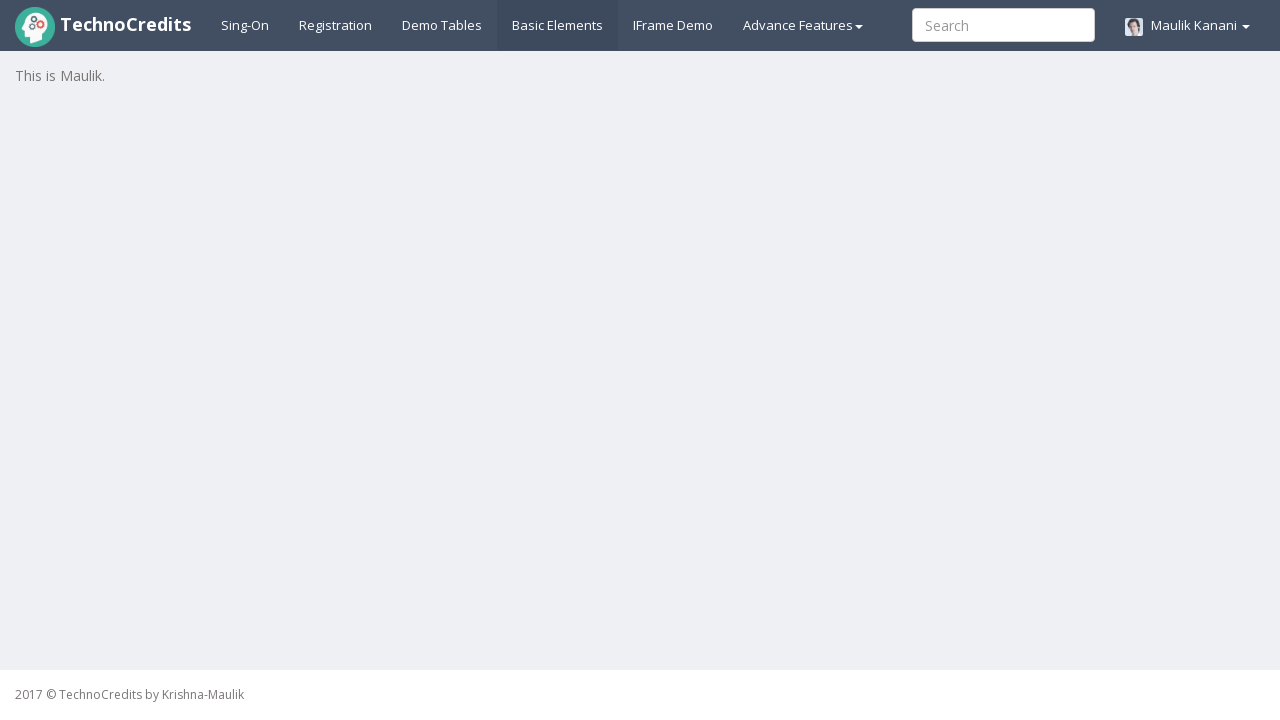

Waited for Basic Elements page to load
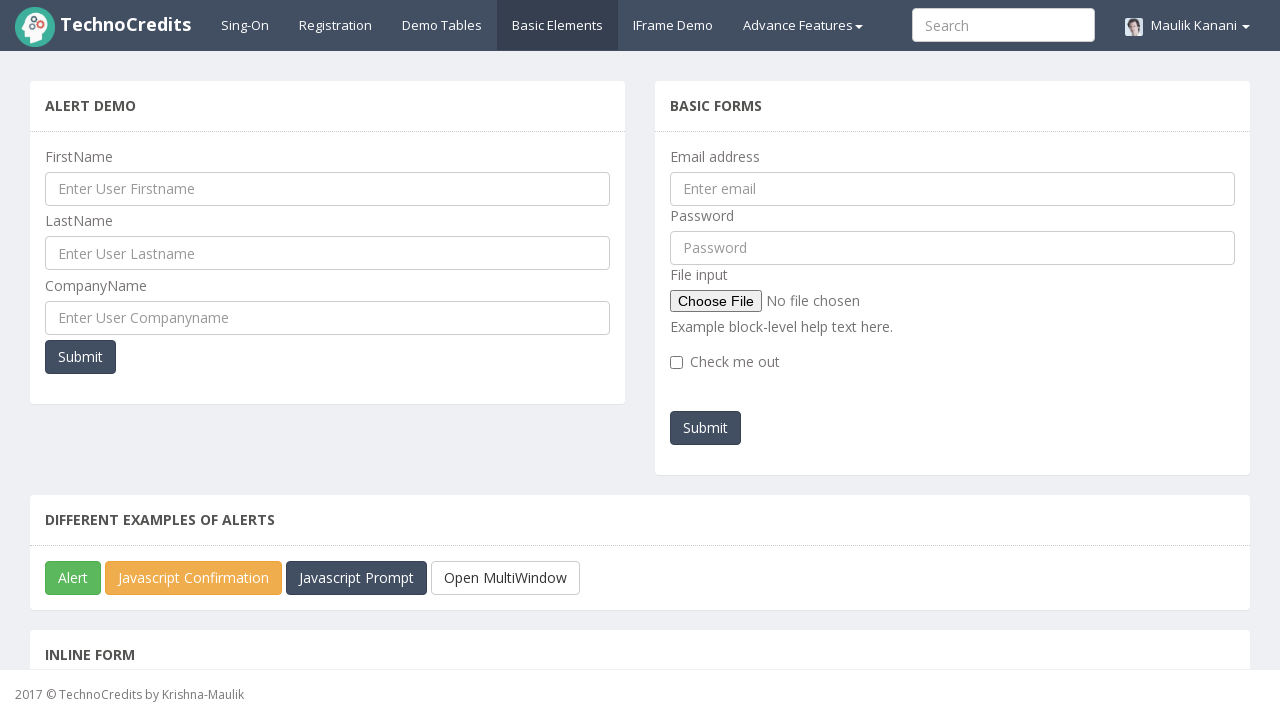

Scrolled JavaScript Confirm Box button into view
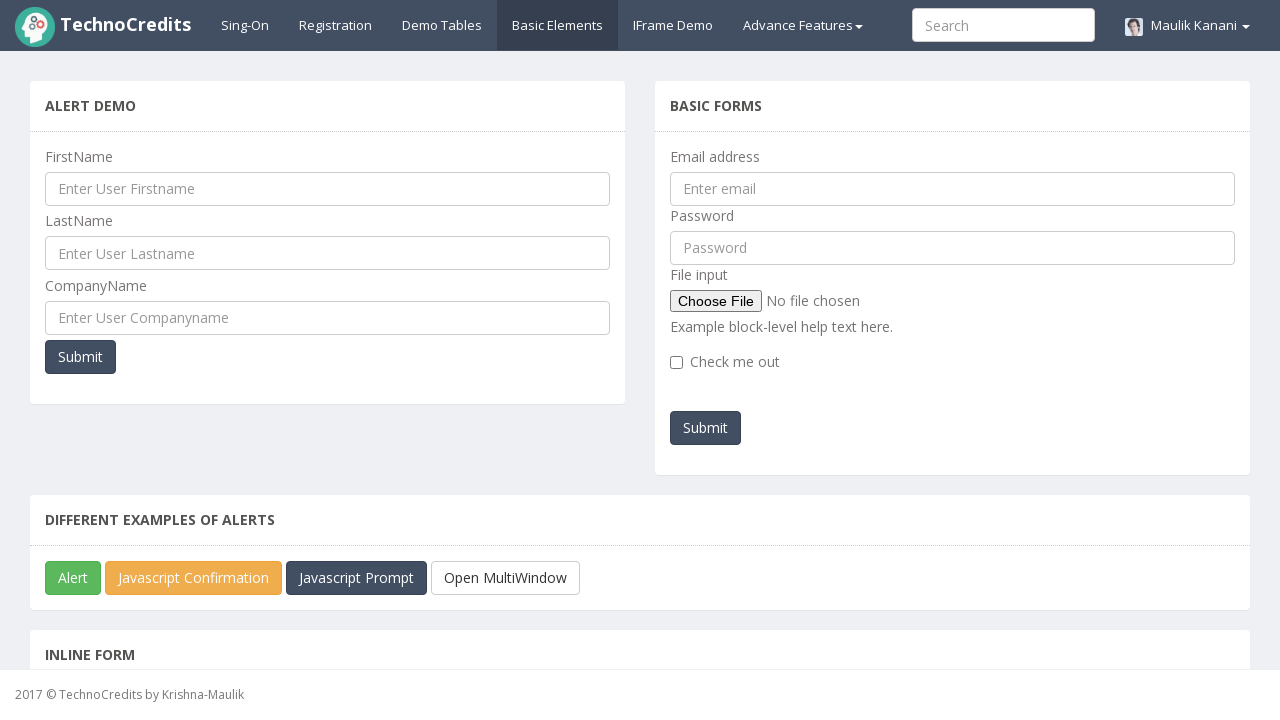

Set up dialog handler to accept the first confirm dialog
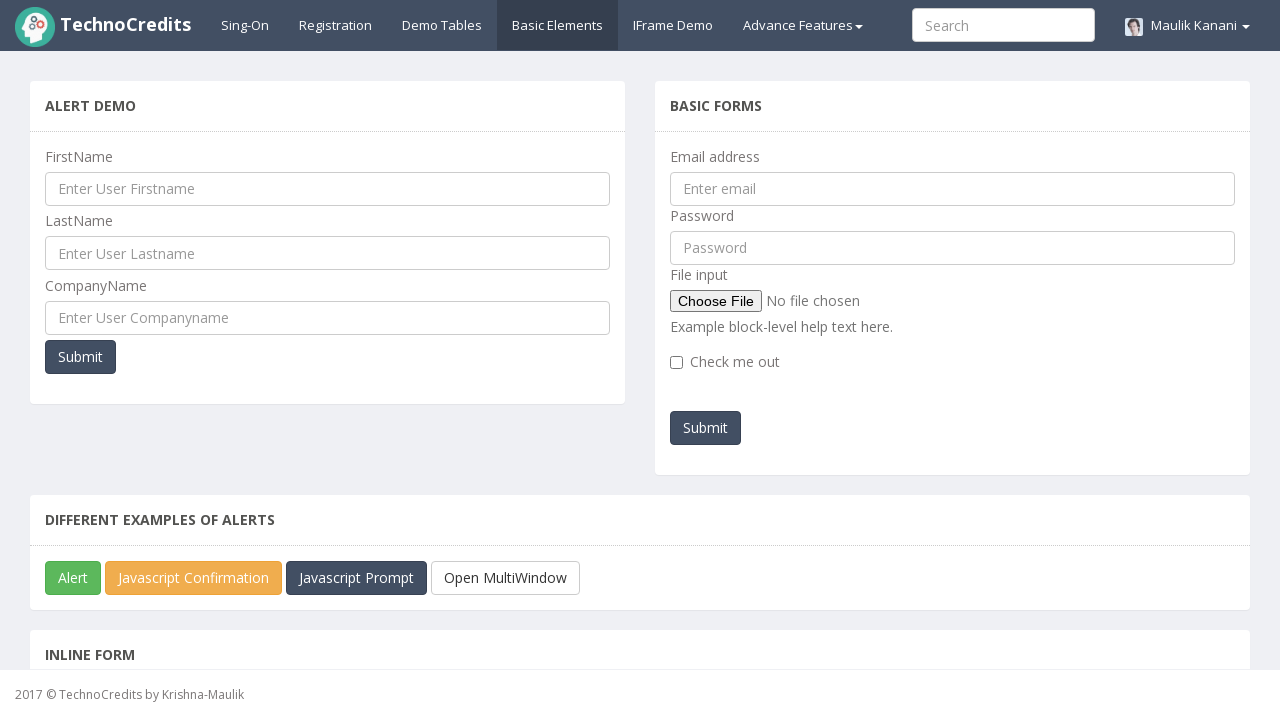

Clicked JavaScript Confirm Box button to trigger first confirm dialog at (194, 578) on #javascriptConfirmBox
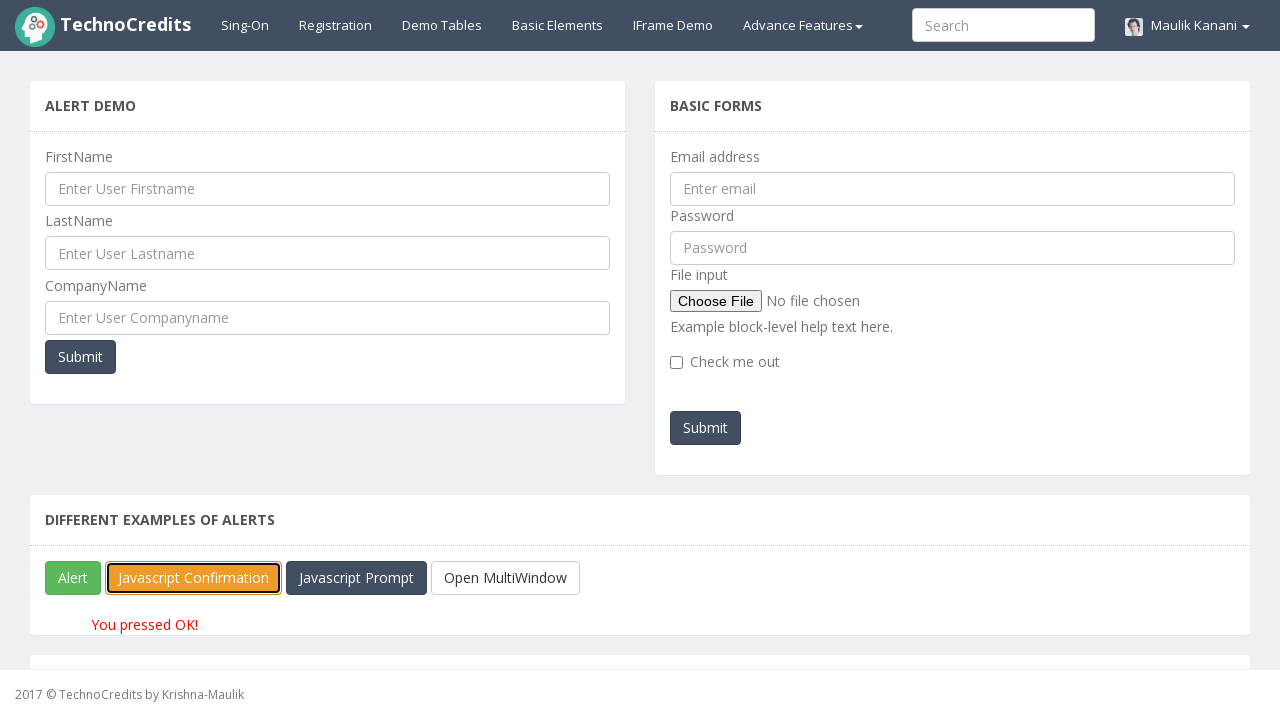

Waited for dialog to be handled after accepting
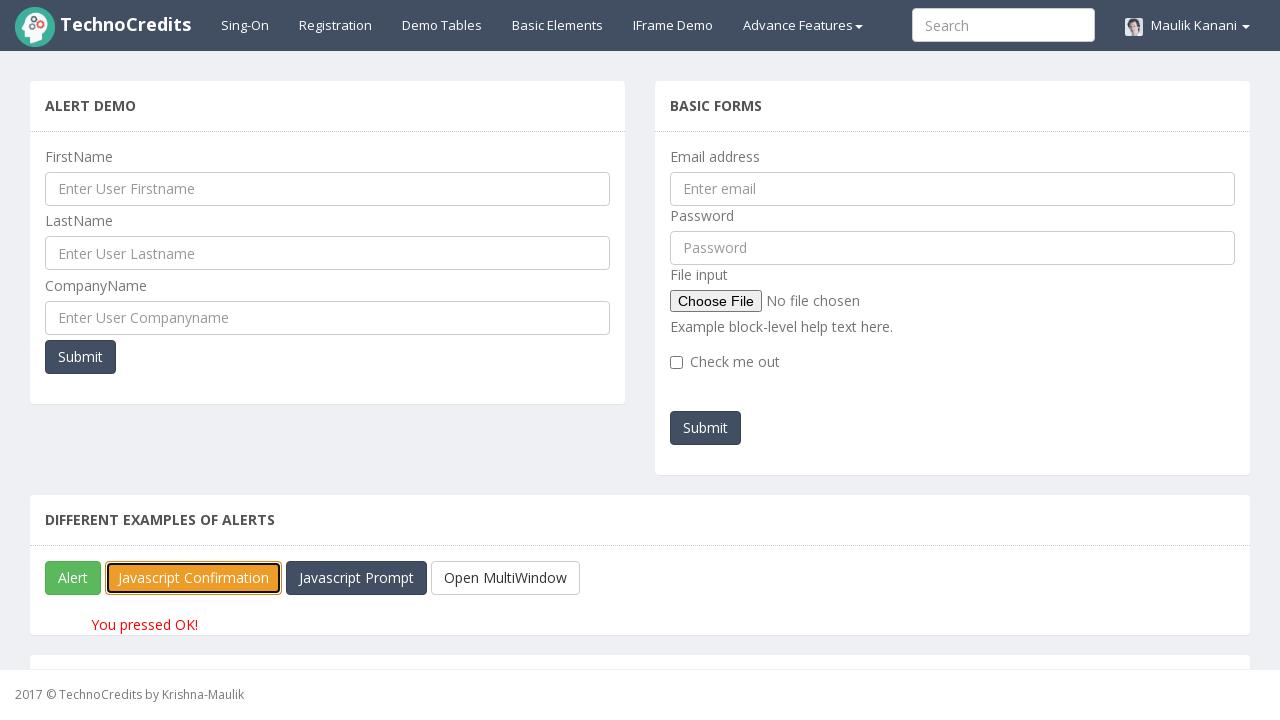

Retrieved text content from result message element
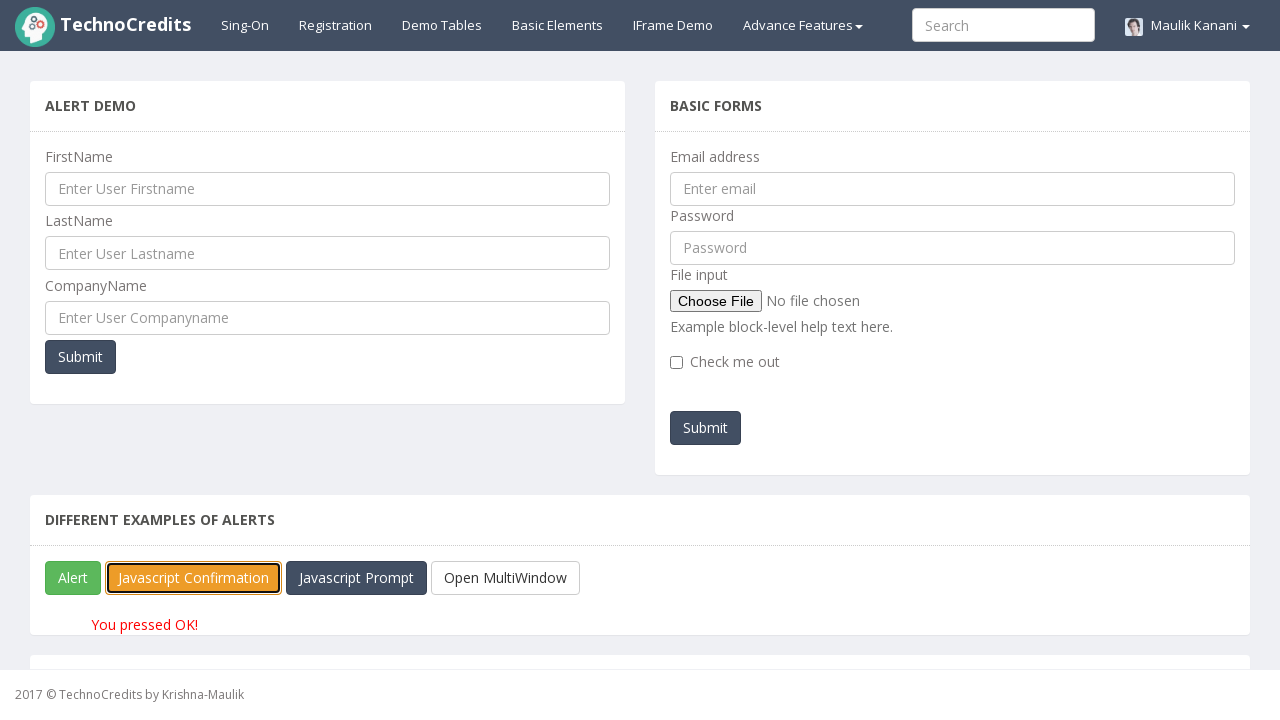

Verified OK message is displayed: 'You pressed OK!'
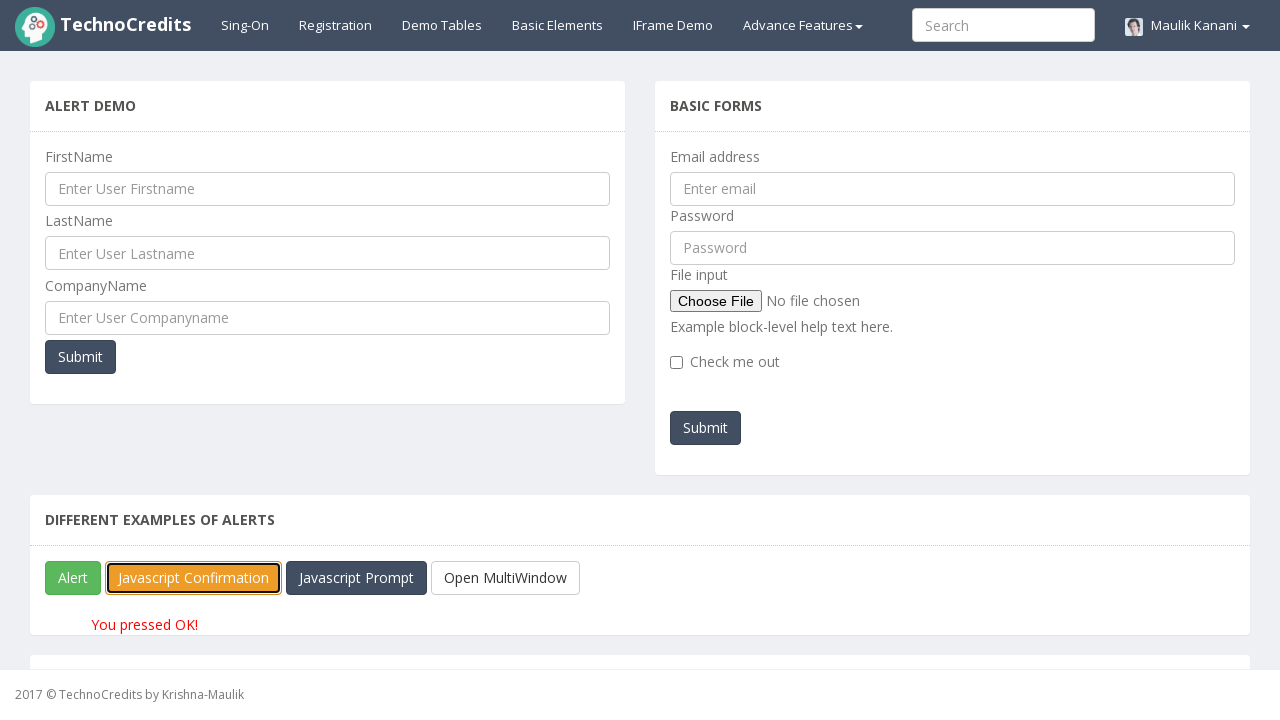

Set up dialog handler to dismiss the second confirm dialog
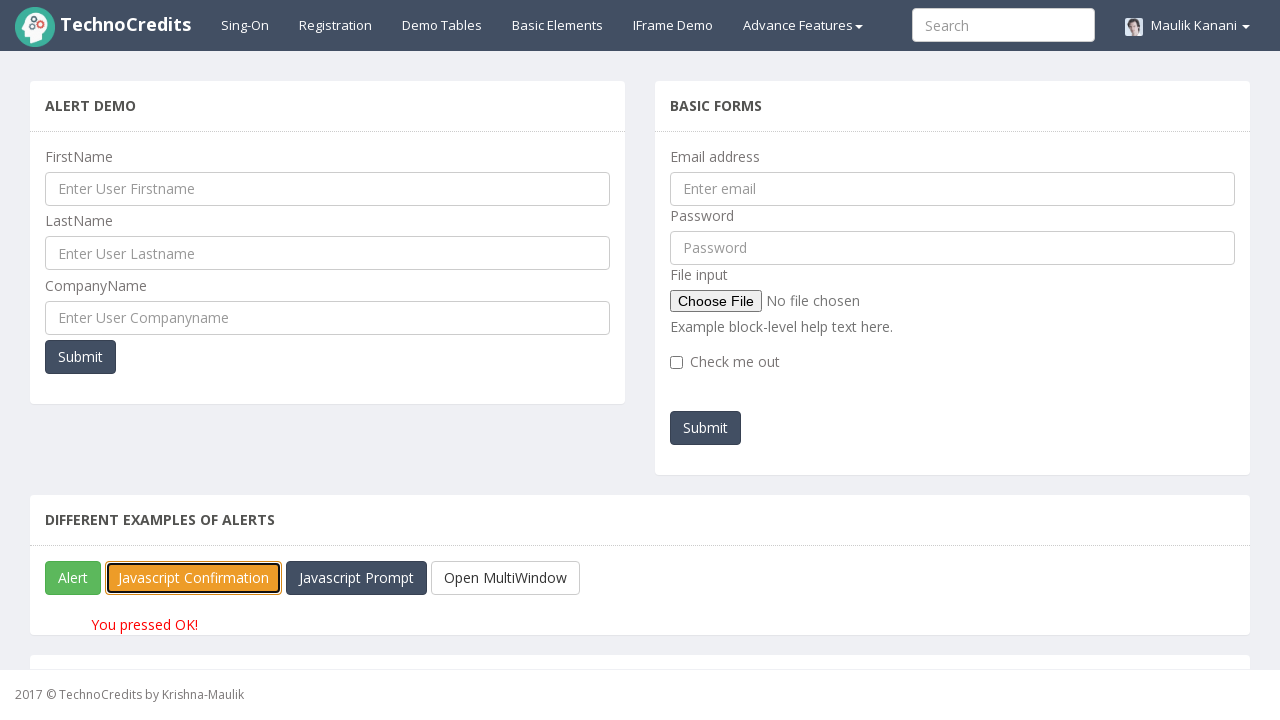

Clicked JavaScript Confirm Box button again to trigger second confirm dialog at (194, 578) on #javascriptConfirmBox
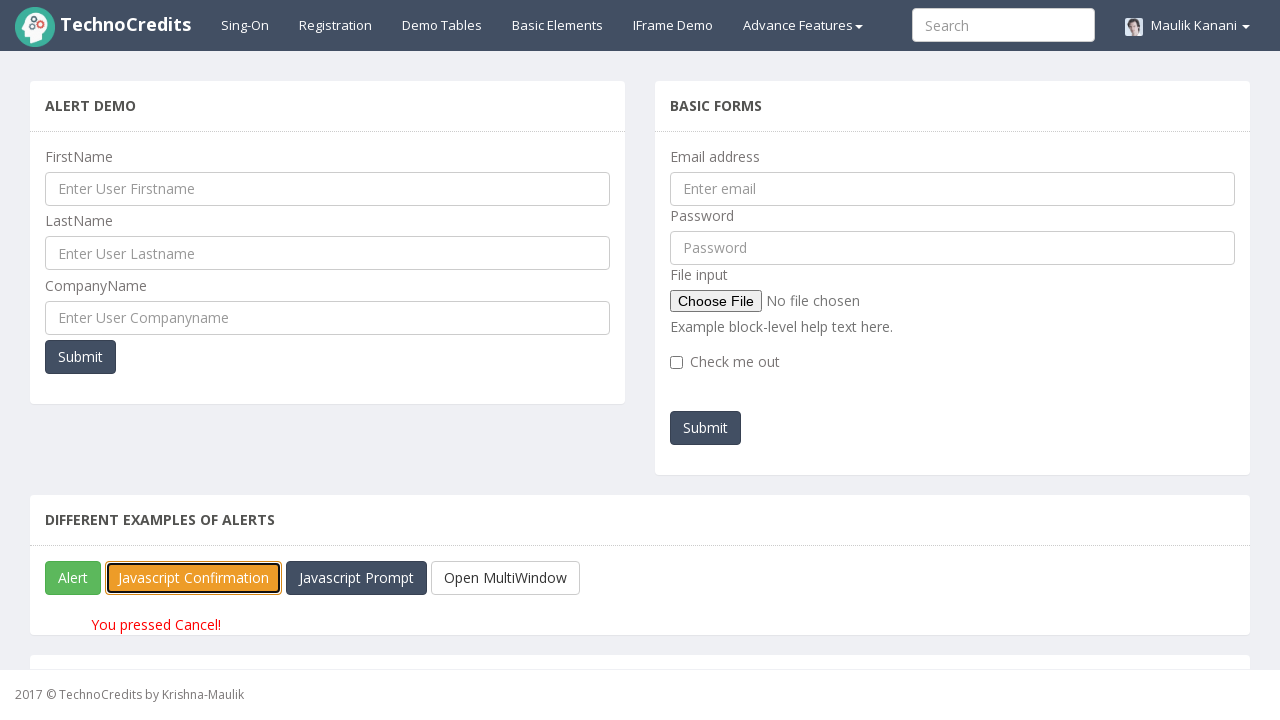

Waited for dialog to be handled after dismissing
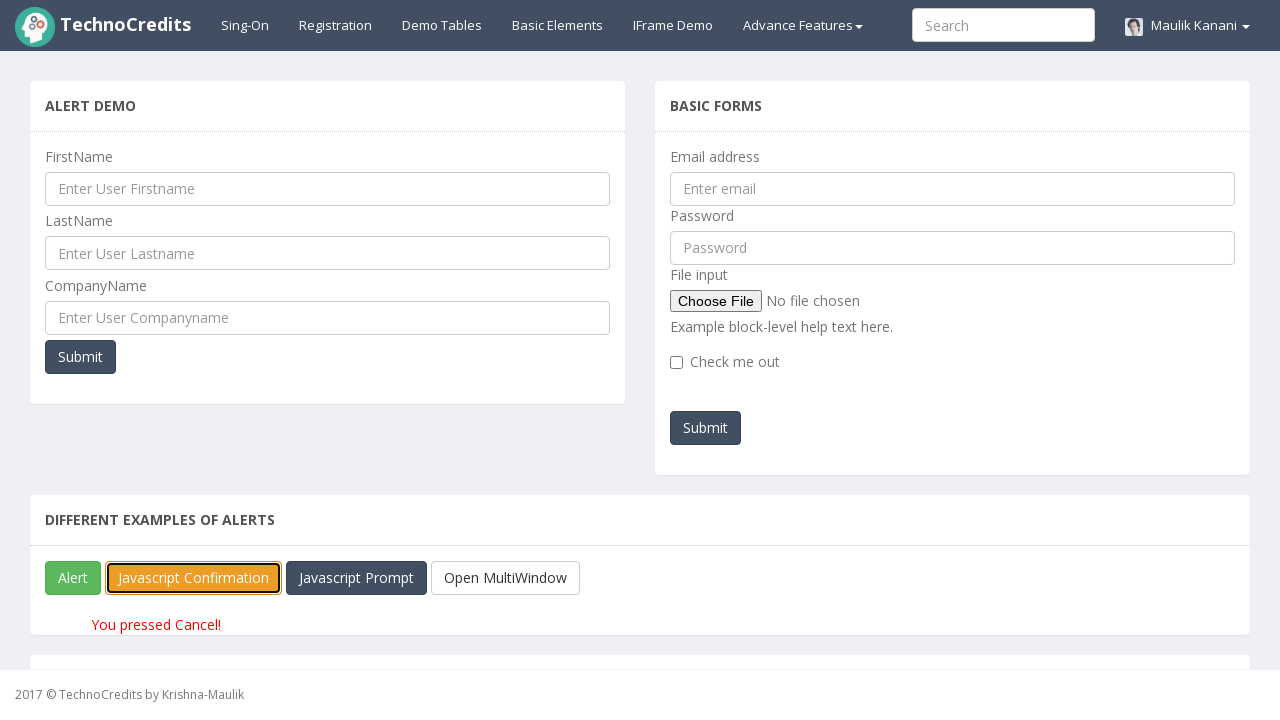

Retrieved text content from result message element
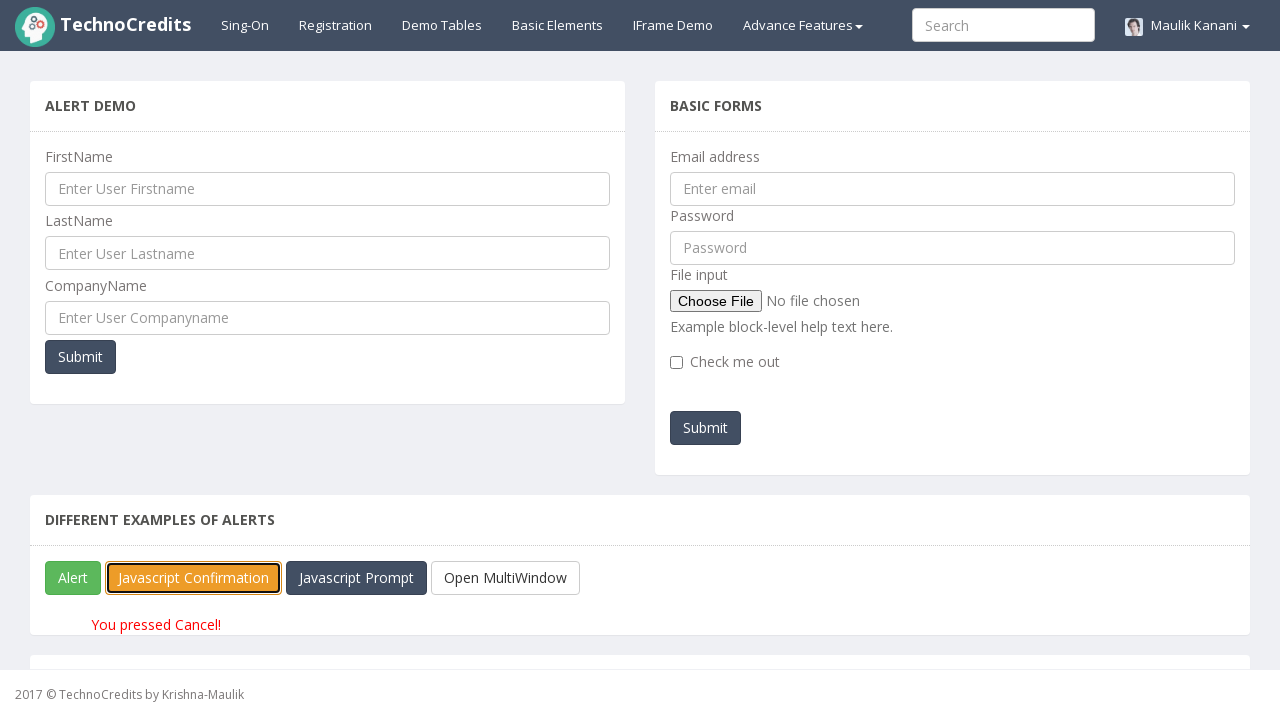

Verified Cancel message is displayed: 'You pressed Cancel!'
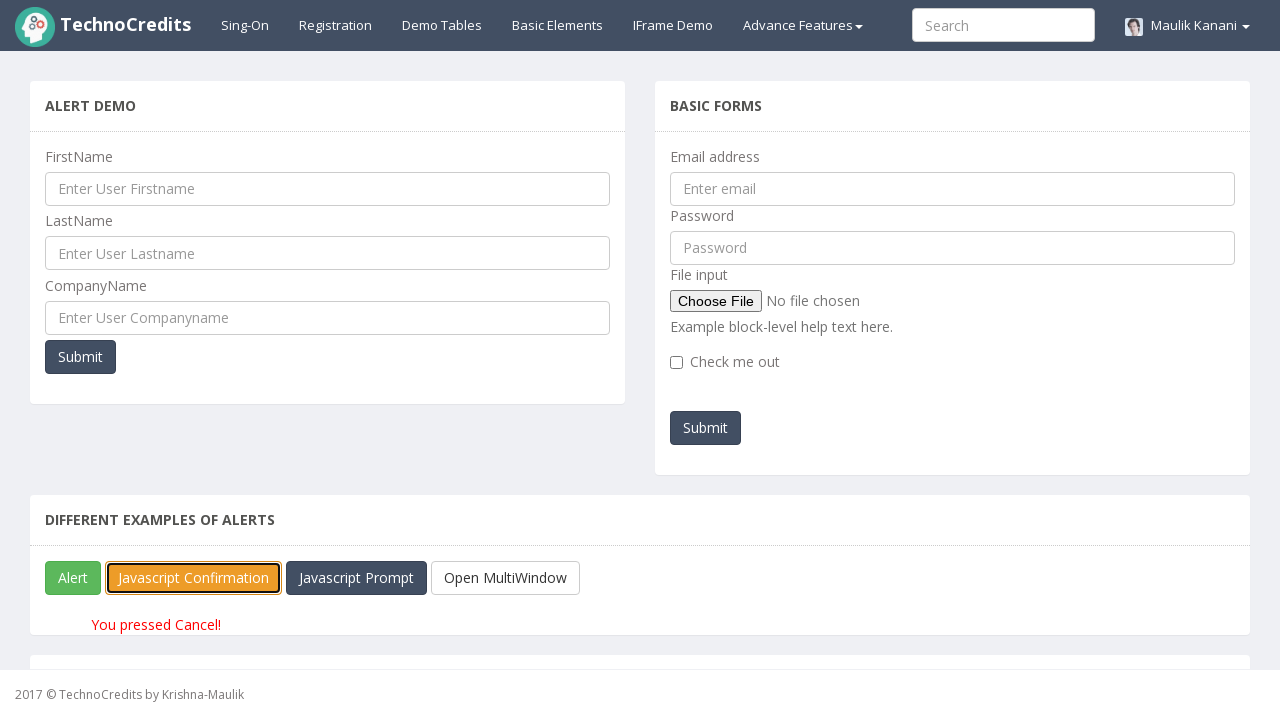

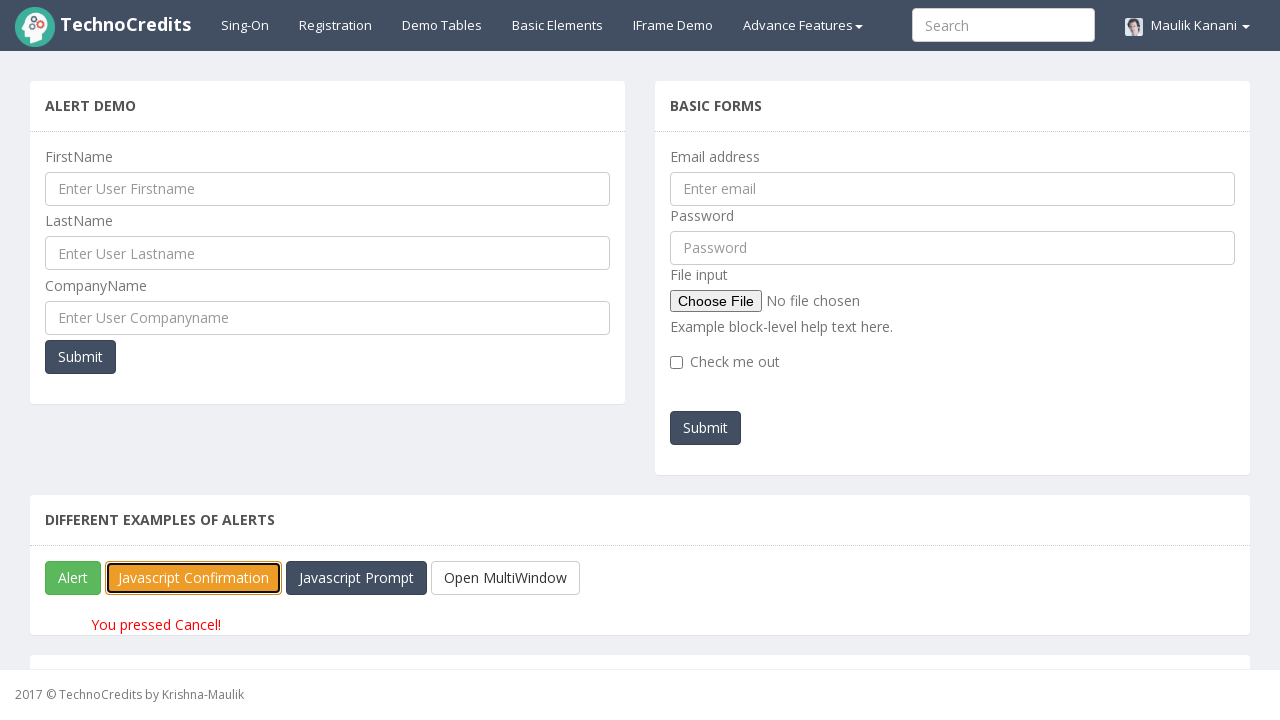